Tests adding multiple products to a shopping cart by clicking add-to-cart buttons multiple times and verifying the cart displays correct quantities.

Starting URL: https://material.playwrightvn.com/

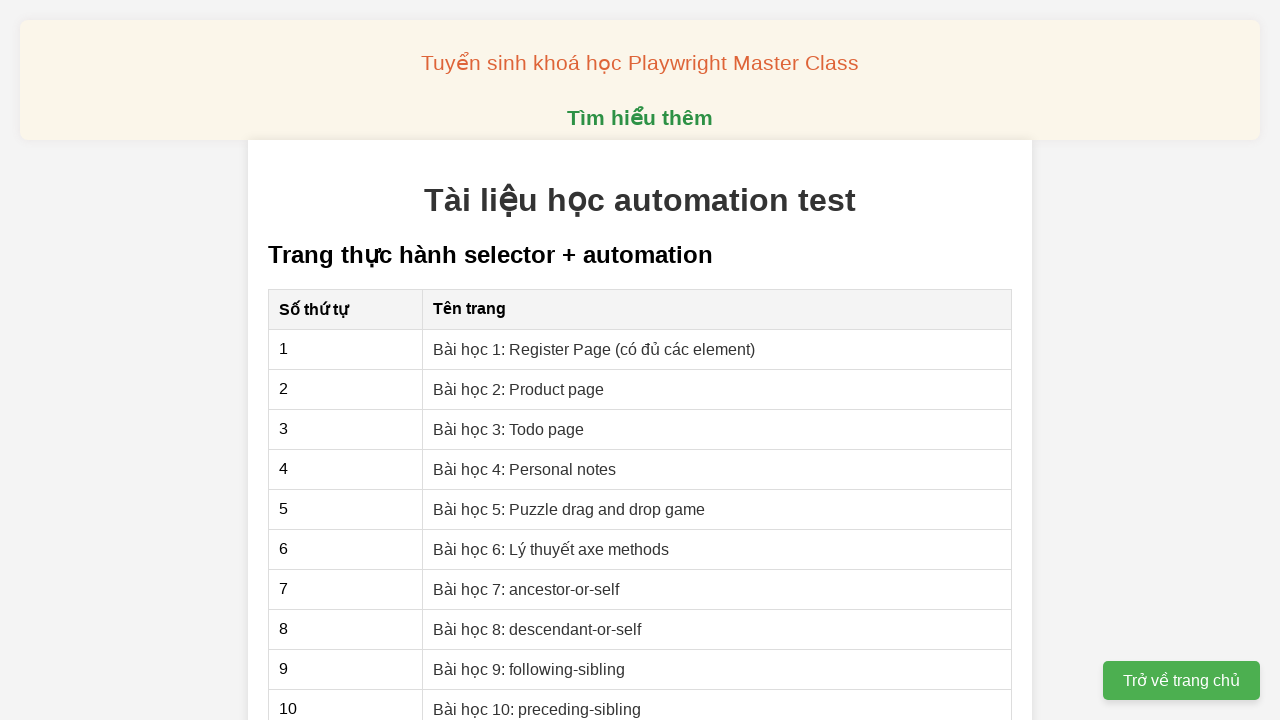

Clicked on Product page lesson link at (519, 389) on xpath=//a[text()='Bài học 2: Product page']
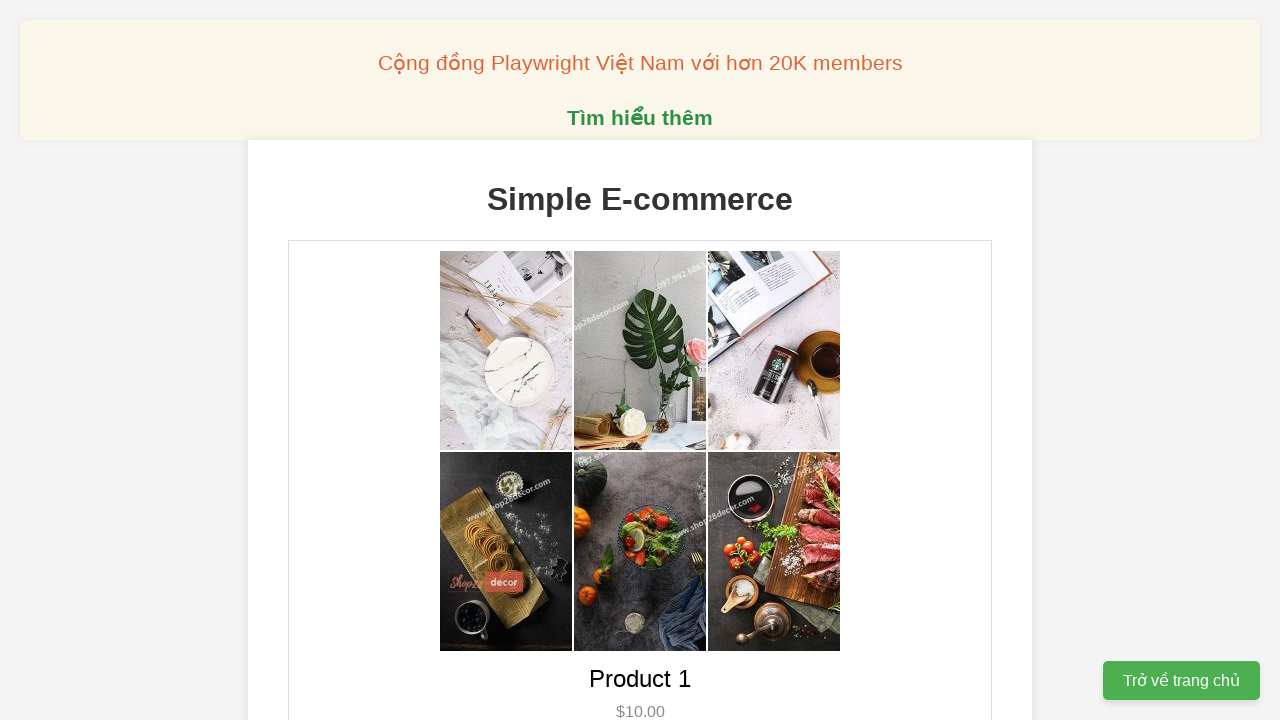

Clicked add-to-cart button for Product 1 (first time) at (640, 360) on xpath=//button[@class='add-to-cart' and @data-product-id='1']
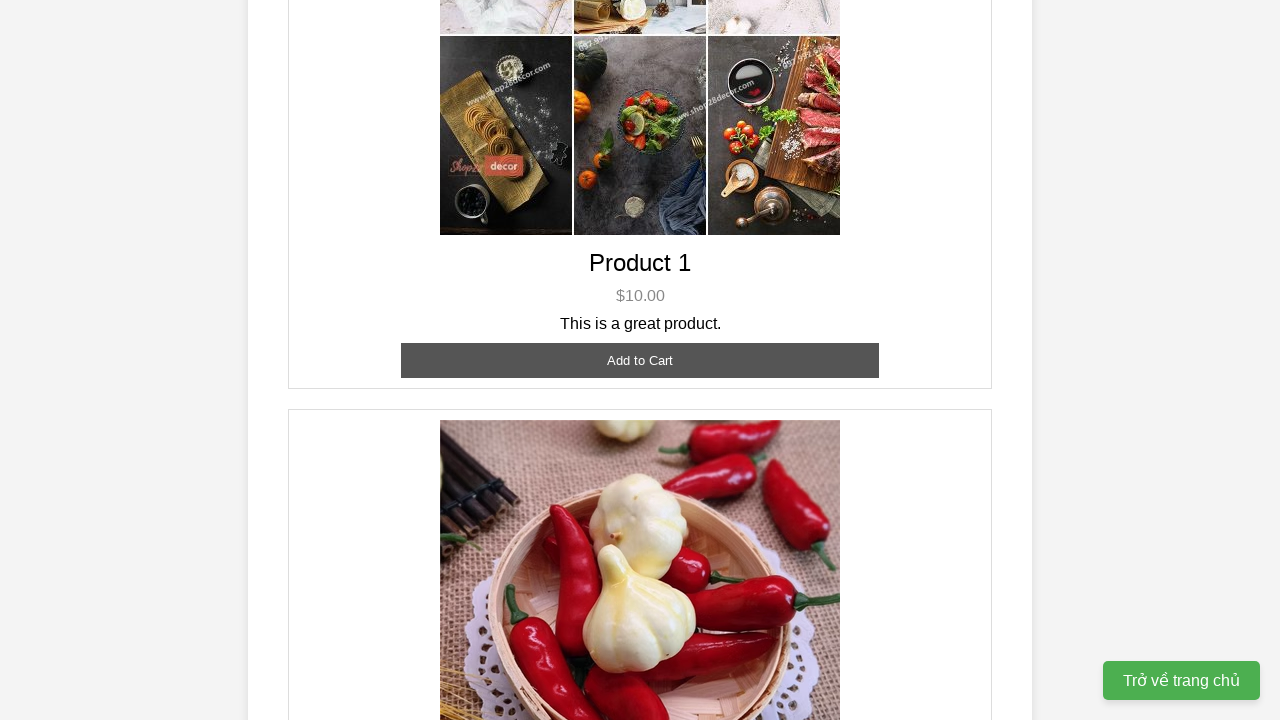

Clicked add-to-cart button for Product 1 (second time) at (640, 360) on xpath=//button[@class='add-to-cart' and @data-product-id='1']
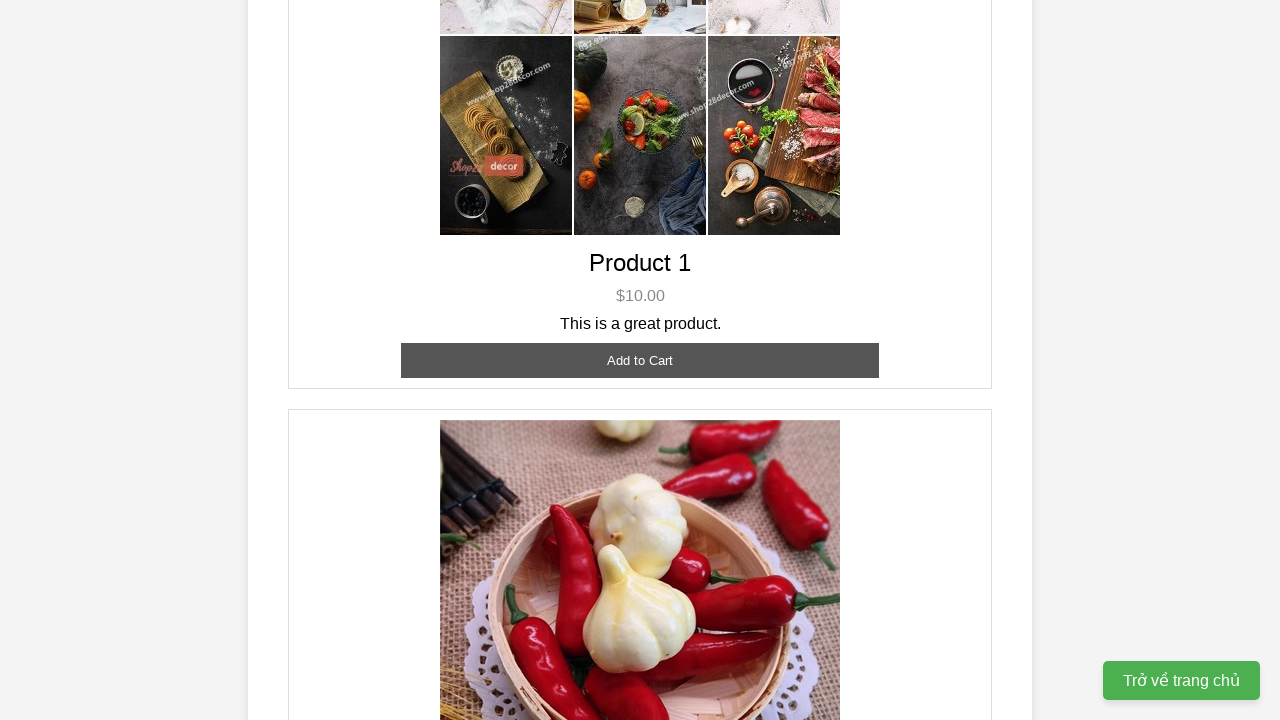

Clicked add-to-cart button for Product 2 (first time) at (640, 360) on xpath=//button[@class='add-to-cart' and @data-product-id='2']
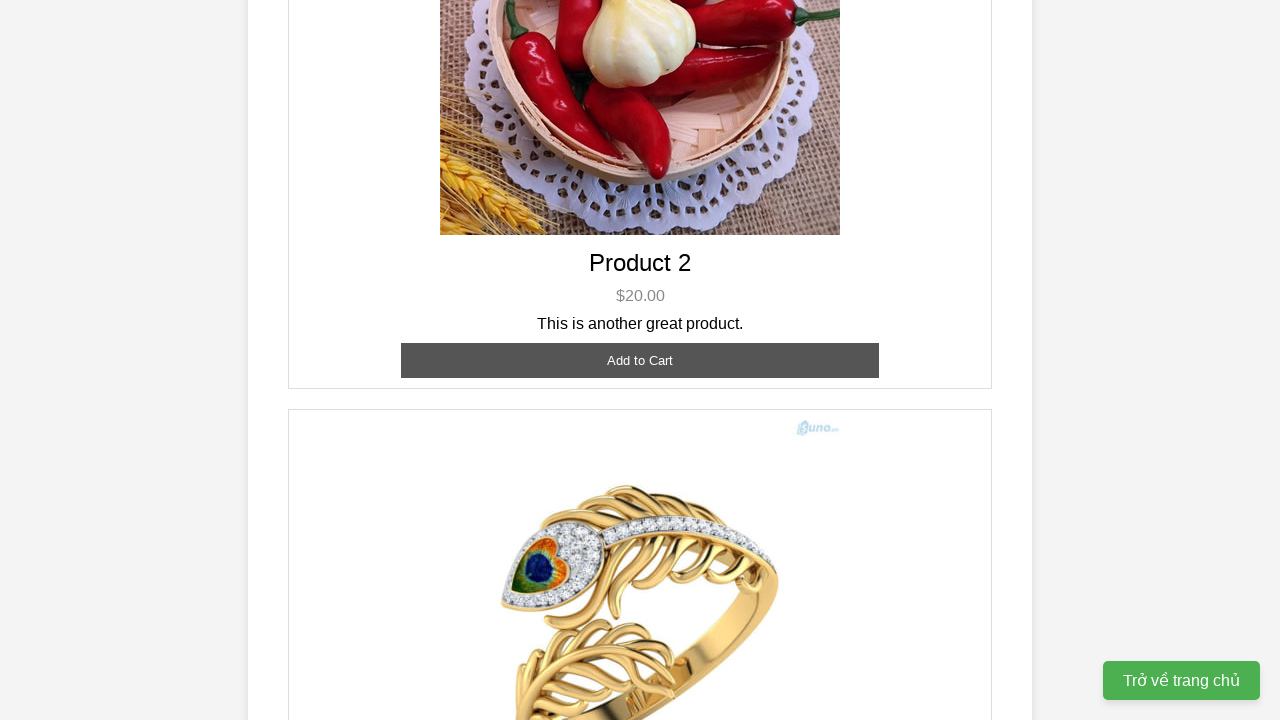

Clicked add-to-cart button for Product 2 (second time) at (640, 360) on xpath=//button[@class='add-to-cart' and @data-product-id='2']
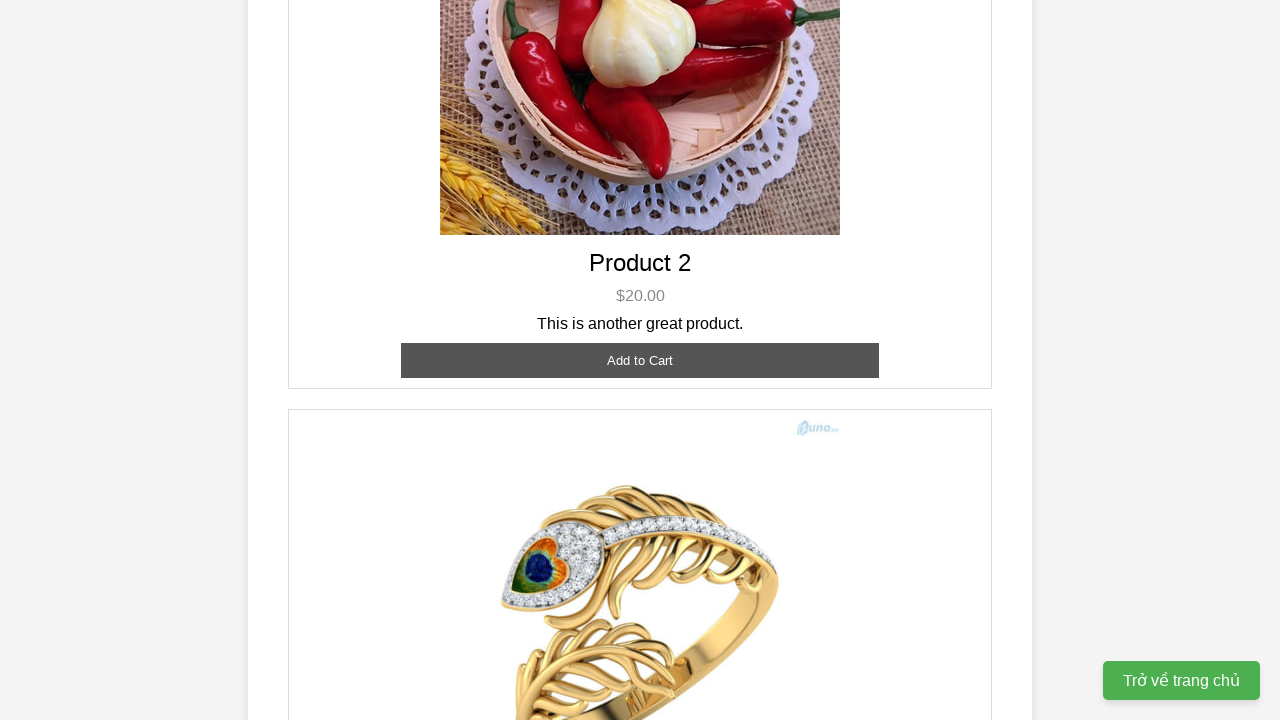

Clicked add-to-cart button for Product 2 (third time) at (640, 360) on xpath=//button[@class='add-to-cart' and @data-product-id='2']
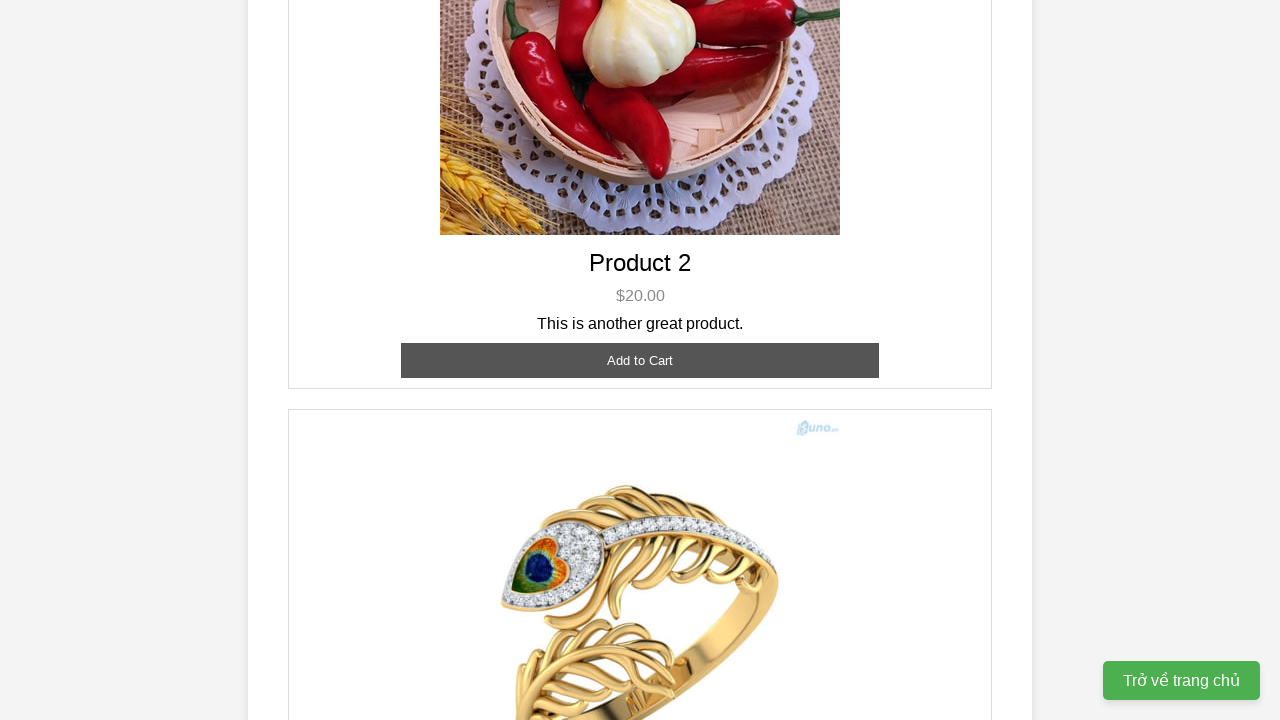

Clicked add-to-cart button for Product 3 at (640, 388) on xpath=//button[@class='add-to-cart' and @data-product-id='3']
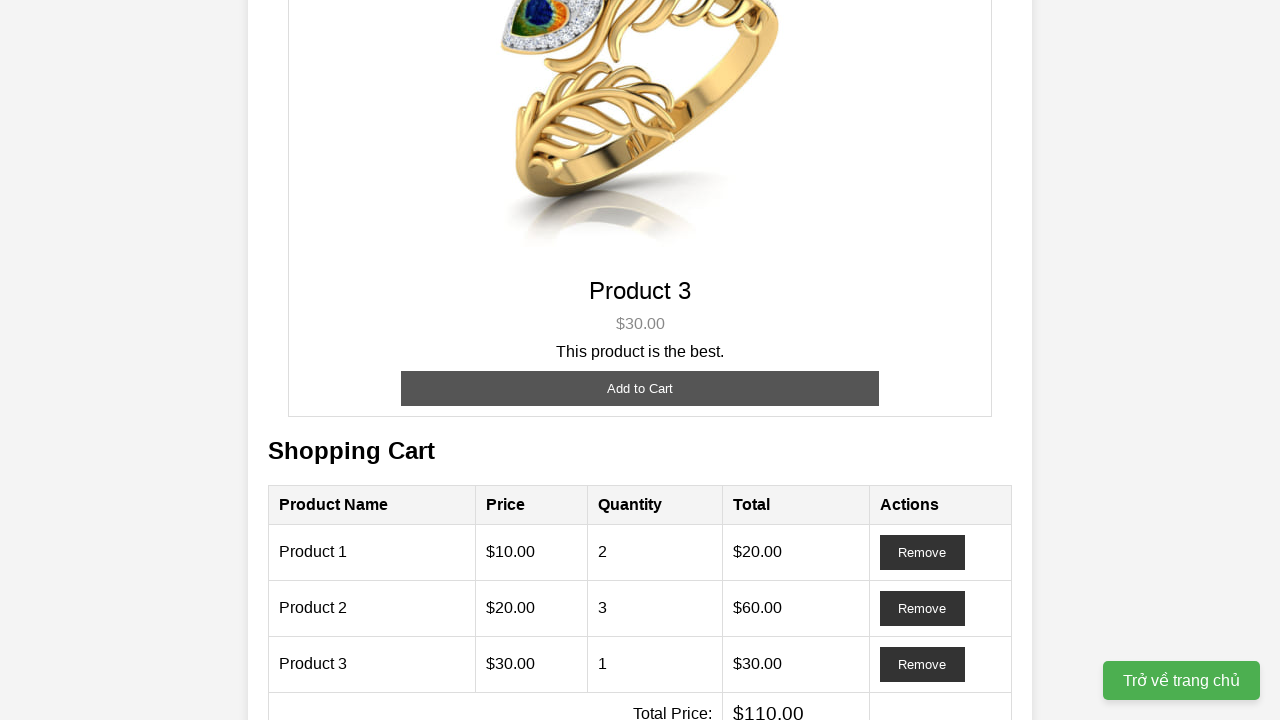

Verified Product 1 is visible in cart with quantity 2
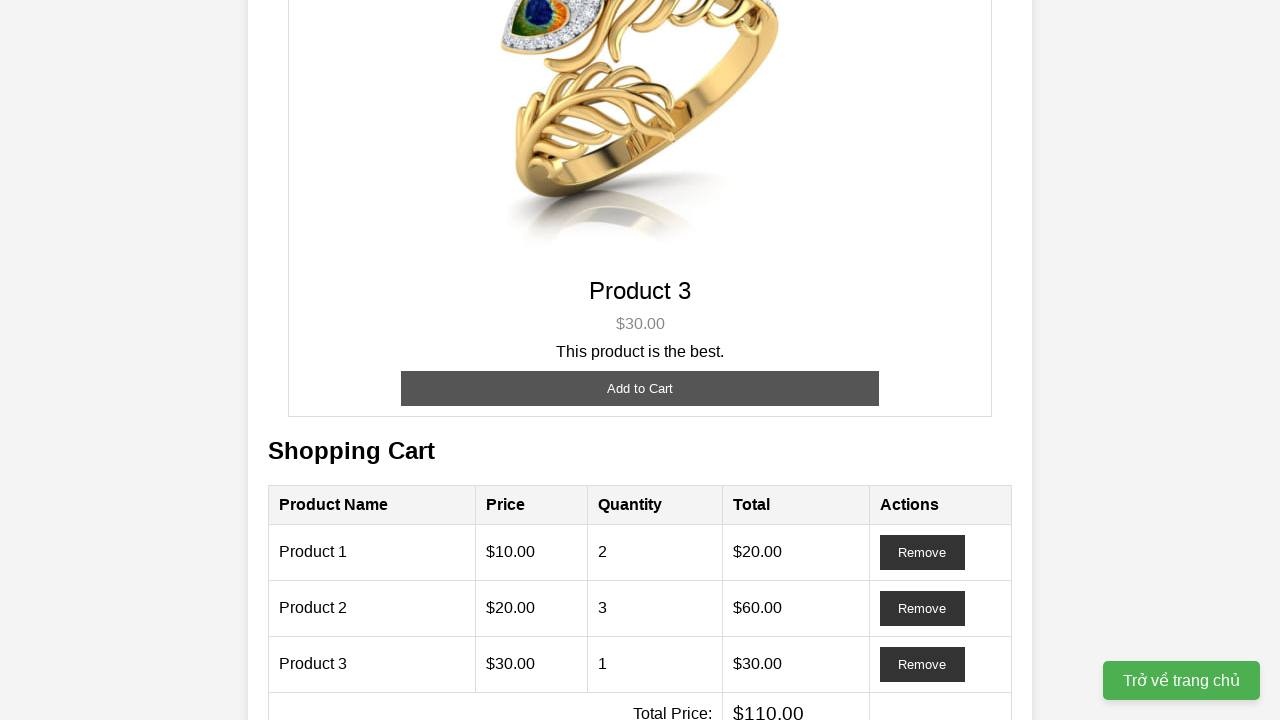

Verified Product 2 is visible in cart with quantity 3
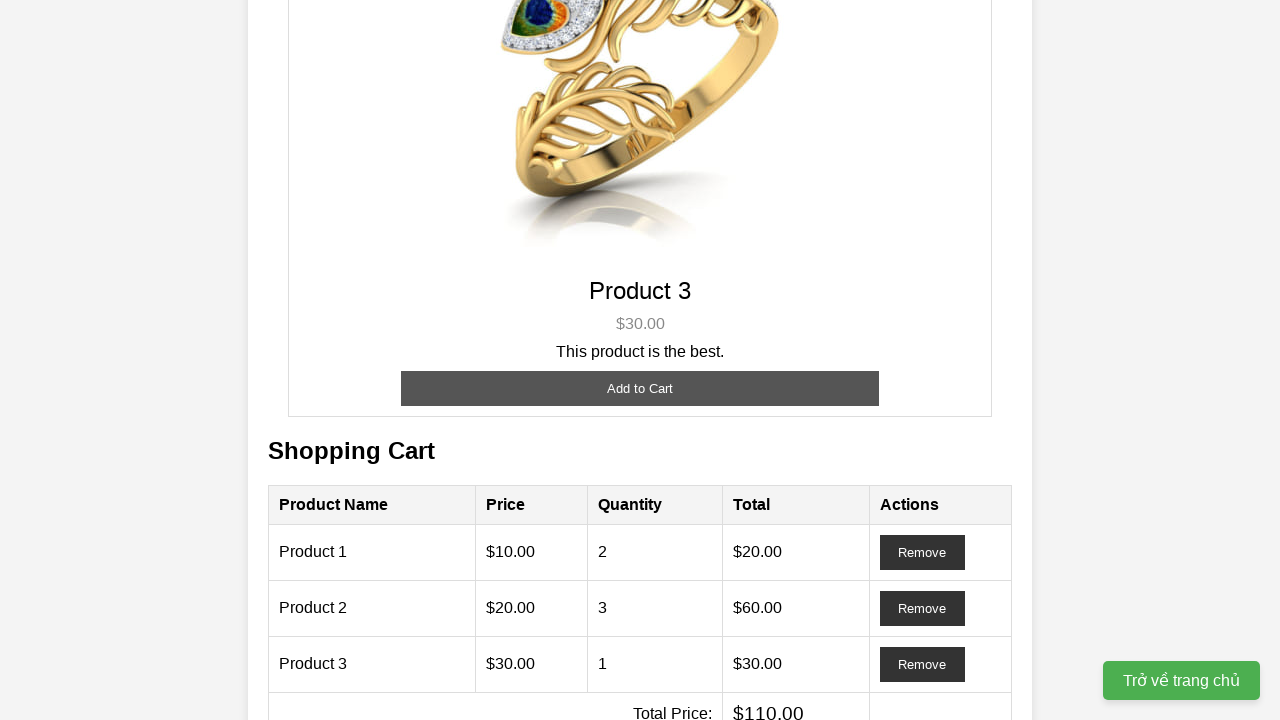

Verified Product 3 is visible in cart with quantity 1
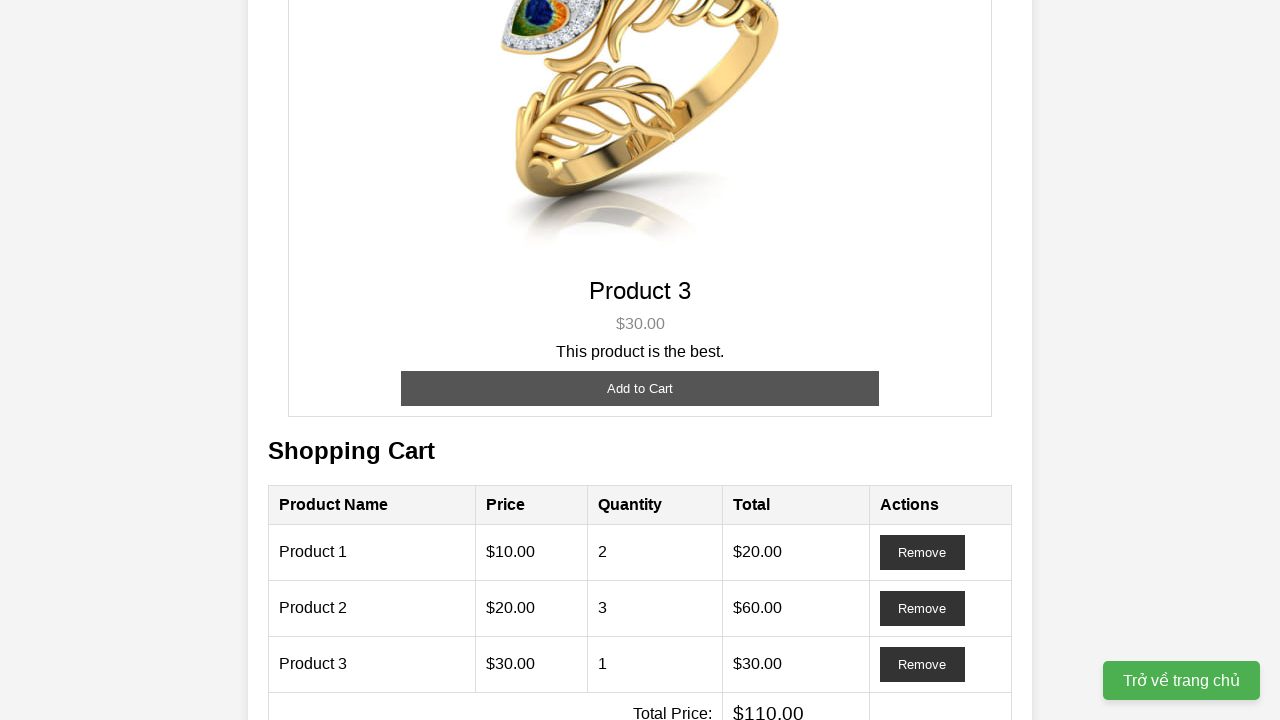

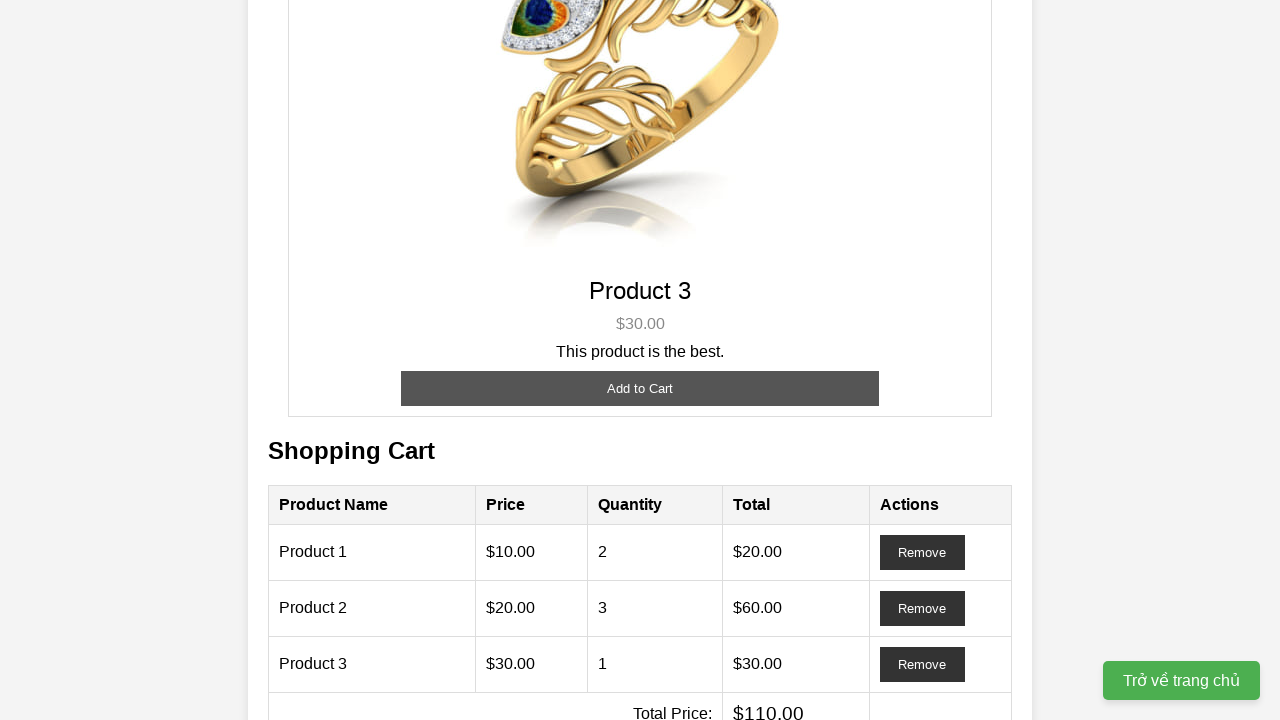